Tests checkbox state verification by checking multiple checkboxes on a page and verifying their selected states using both attribute lookup and is_selected methods

Starting URL: http://the-internet.herokuapp.com/checkboxes

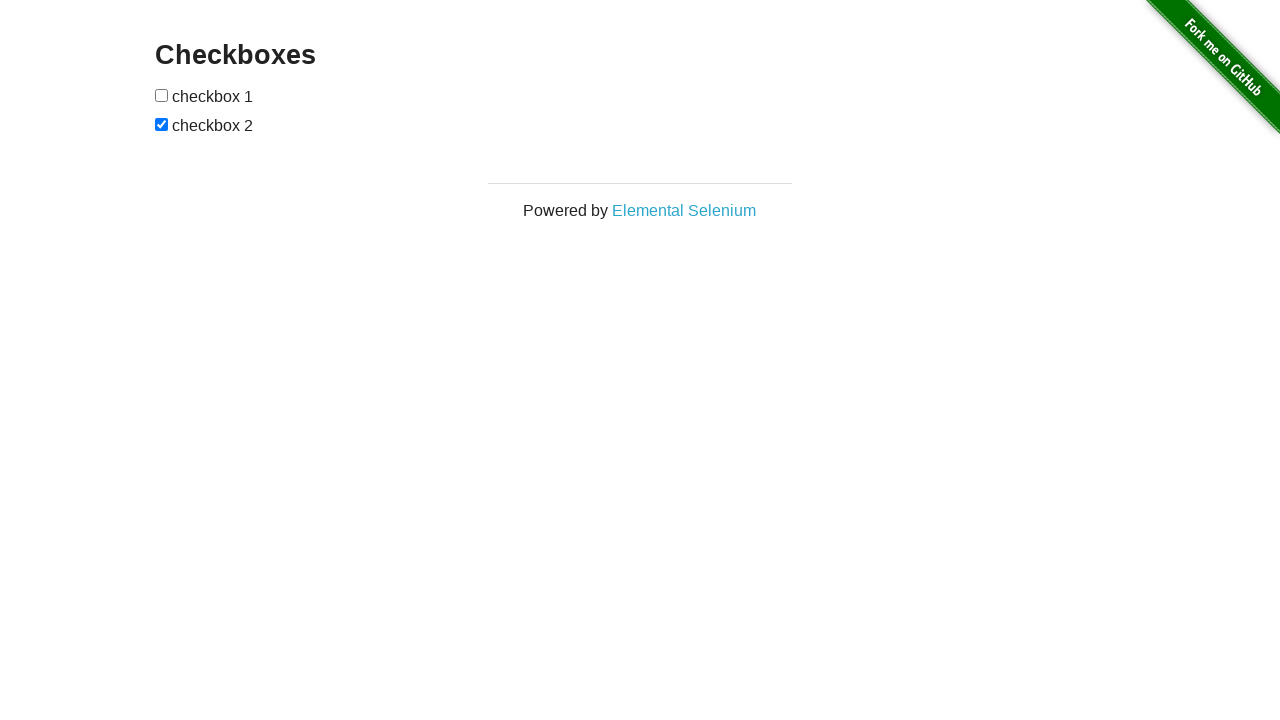

Located all checkboxes on the page
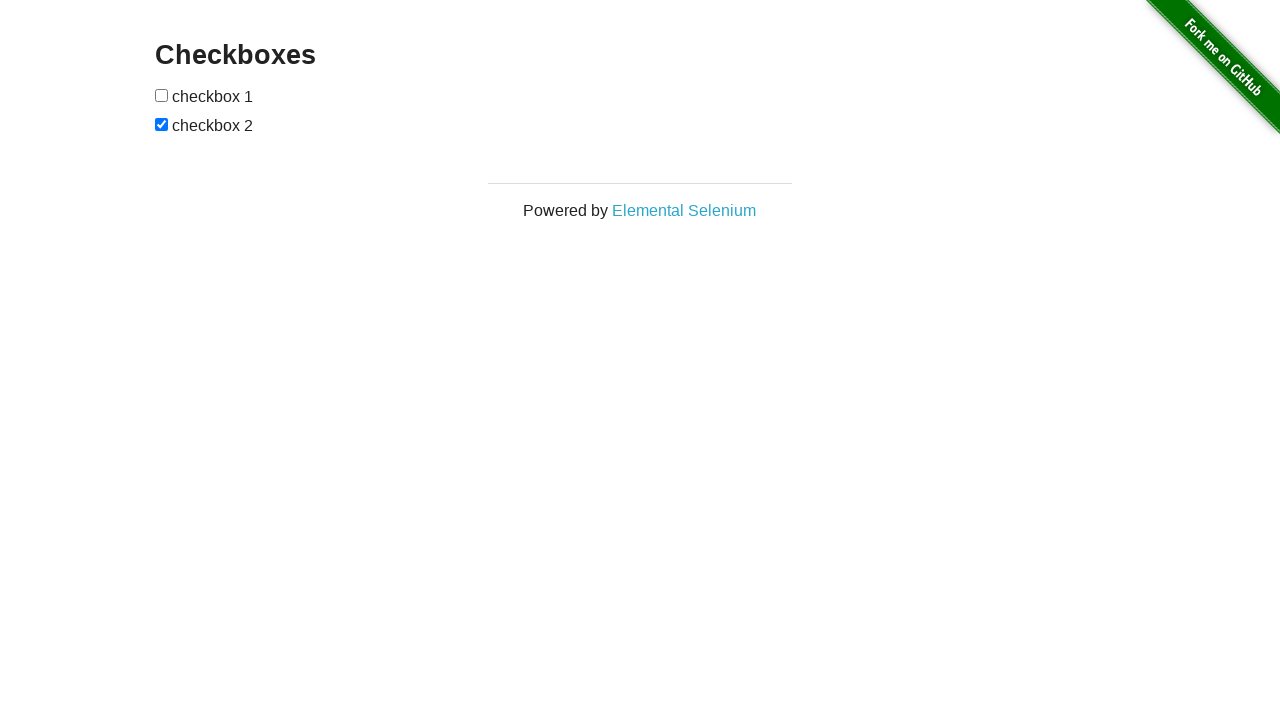

Retrieved checked attribute from first checkbox
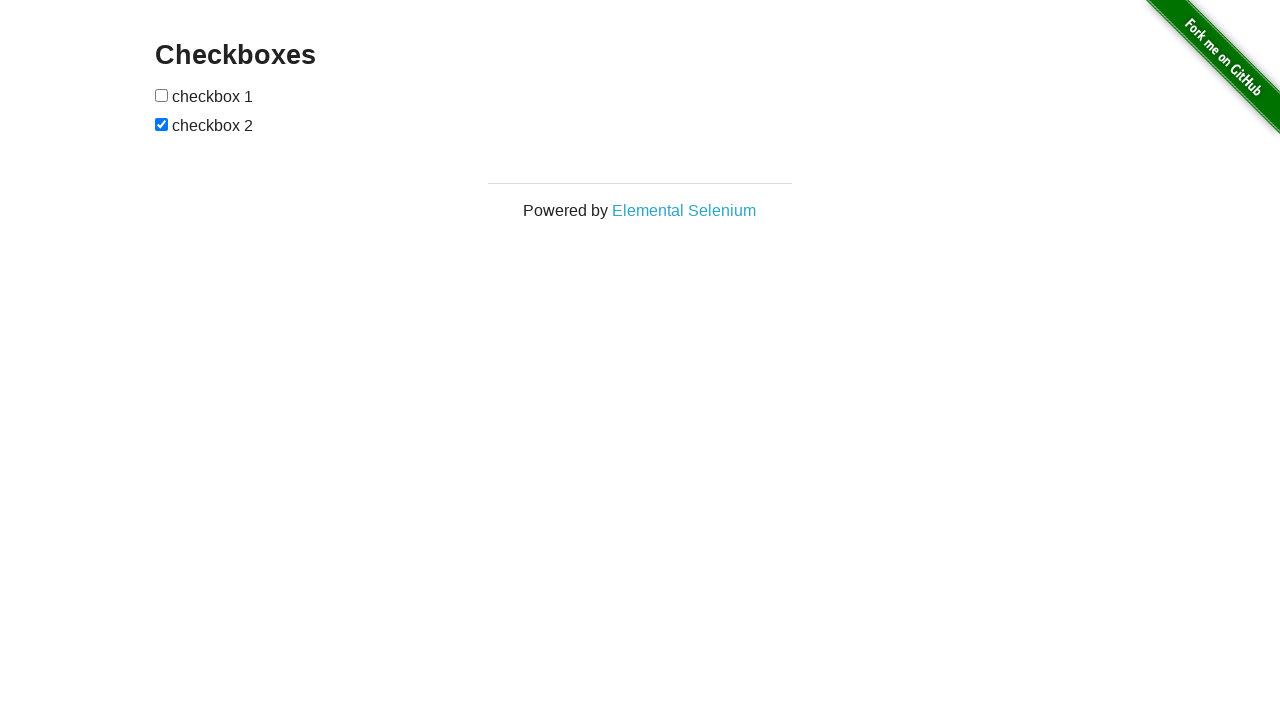

Verified first checkbox is not checked via attribute lookup
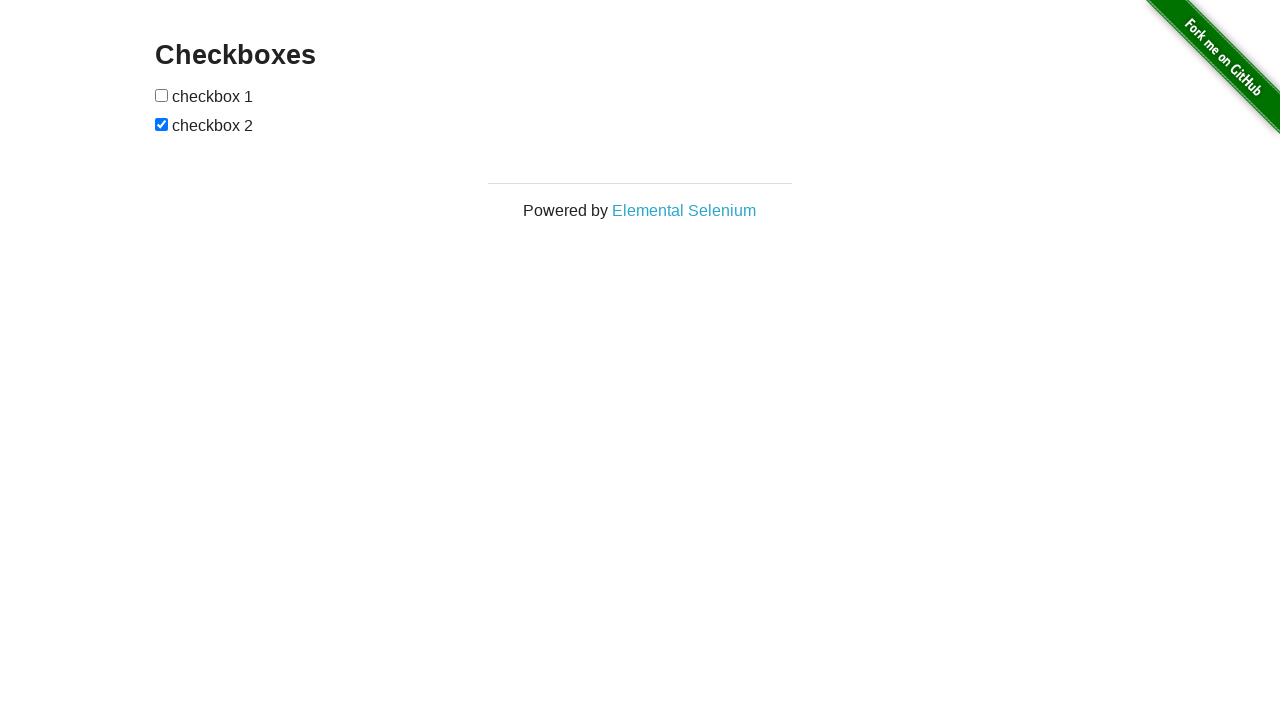

Verified first checkbox is not selected via is_checked() method
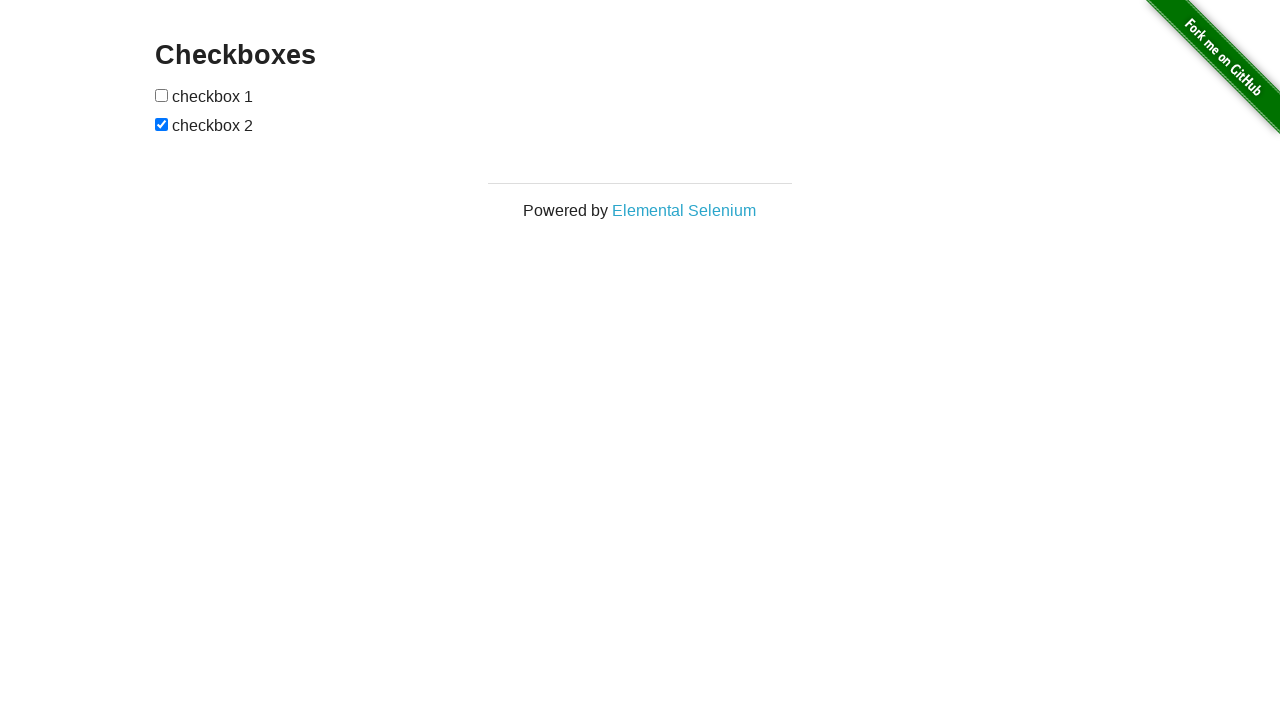

Retrieved checked attribute from second checkbox
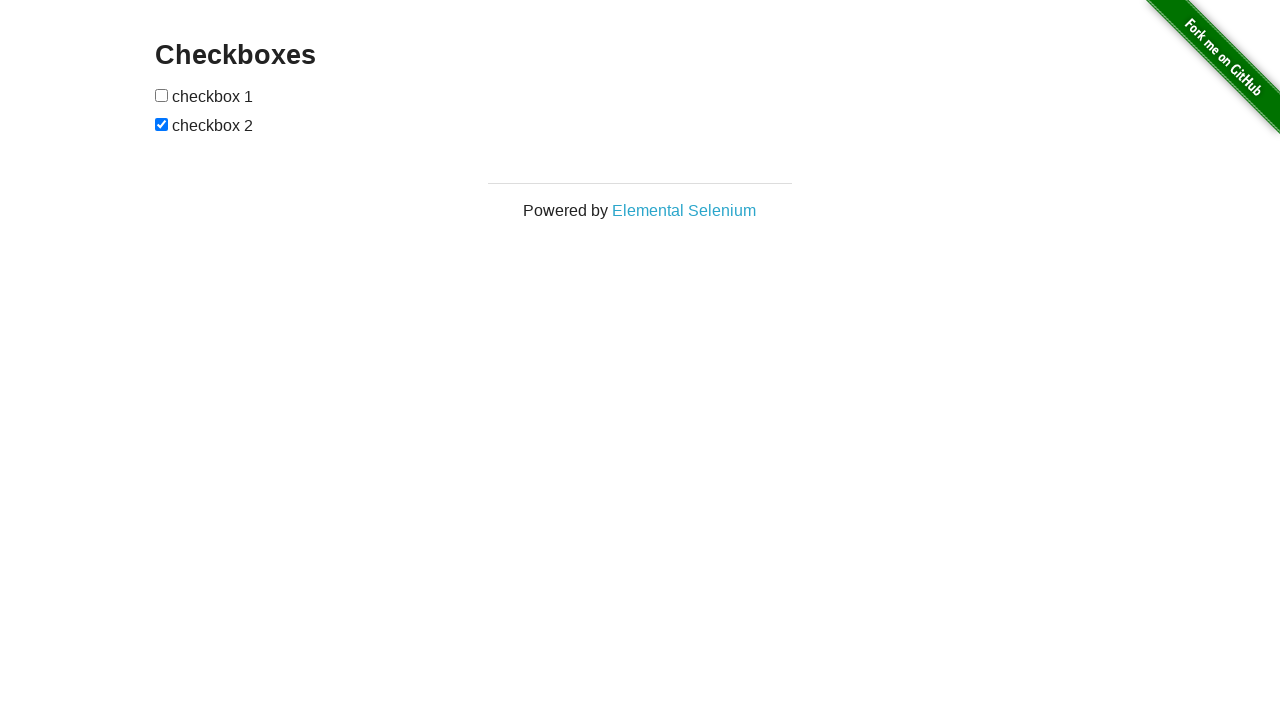

Verified second checkbox is checked via attribute lookup
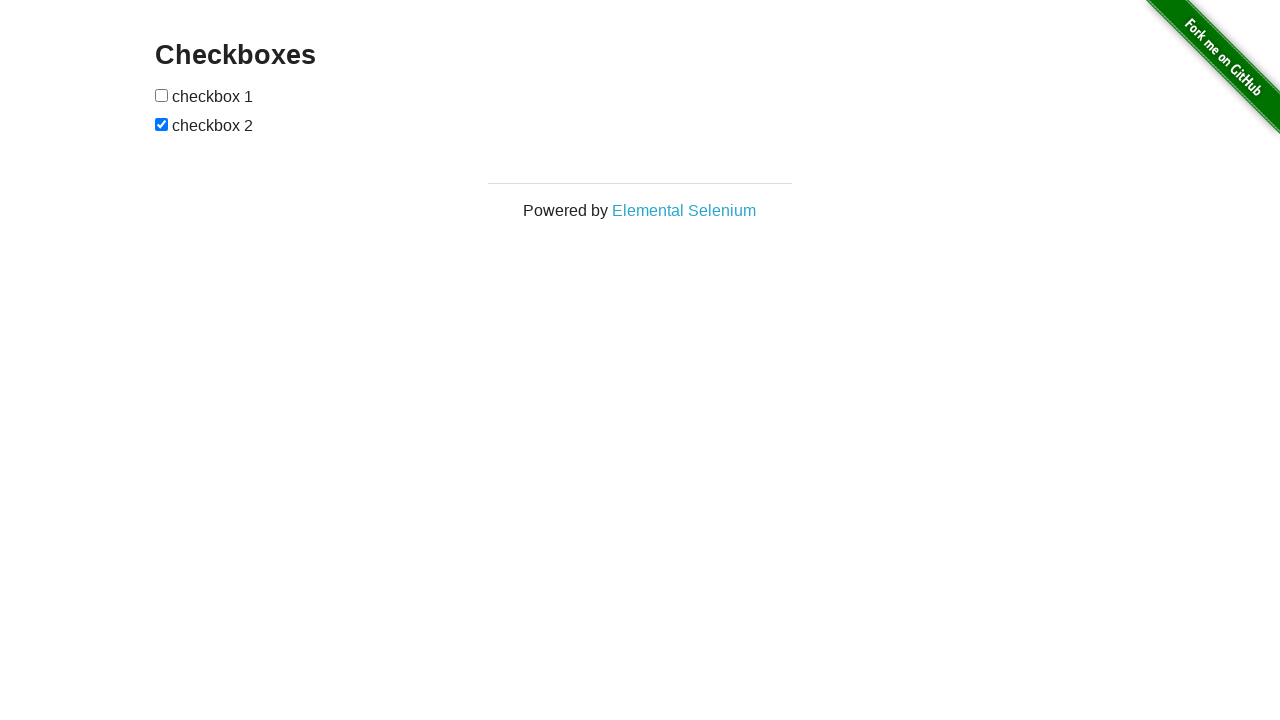

Verified second checkbox is selected via is_checked() method
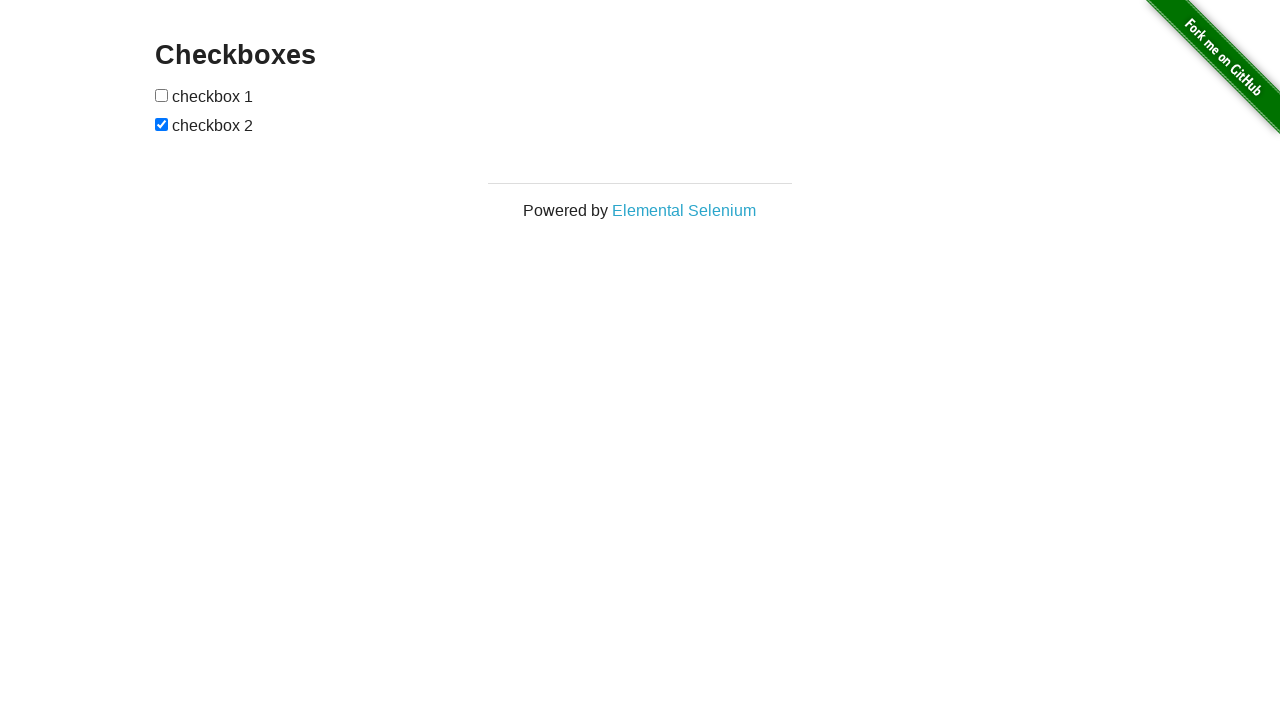

Clicked first checkbox to check it at (162, 95) on input[type="checkbox"] >> nth=0
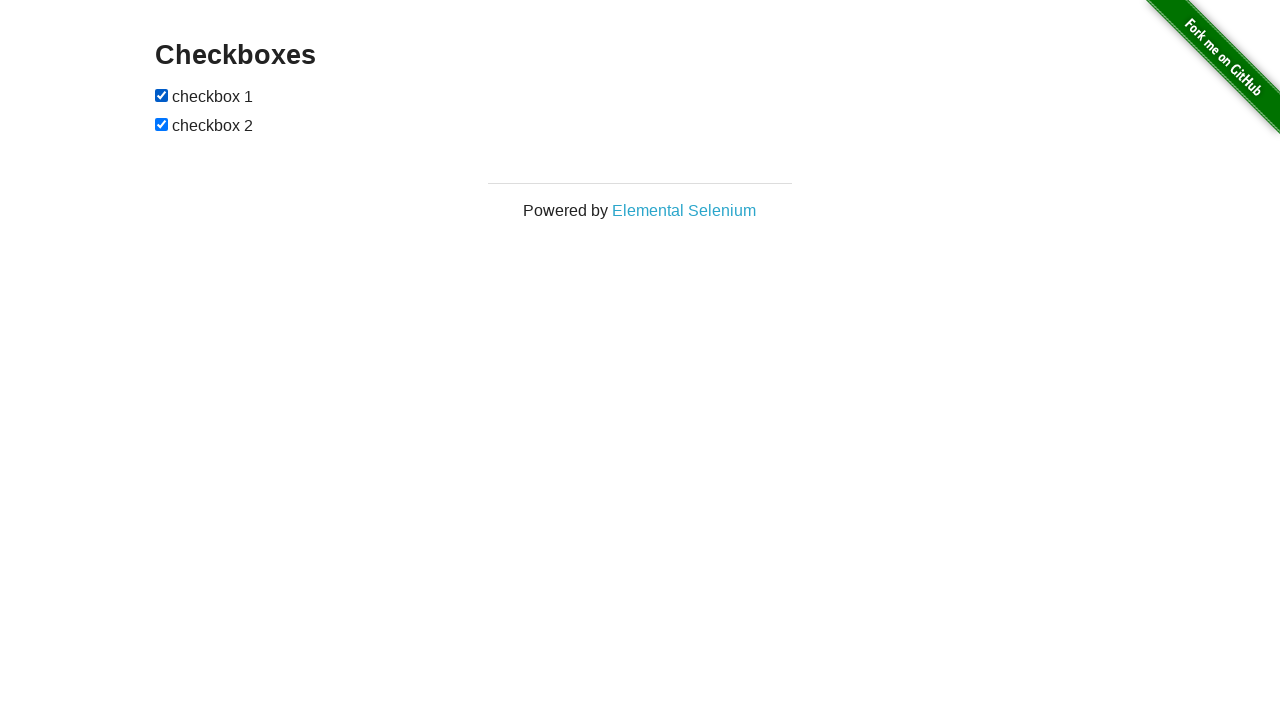

Verified first checkbox is now selected after clicking
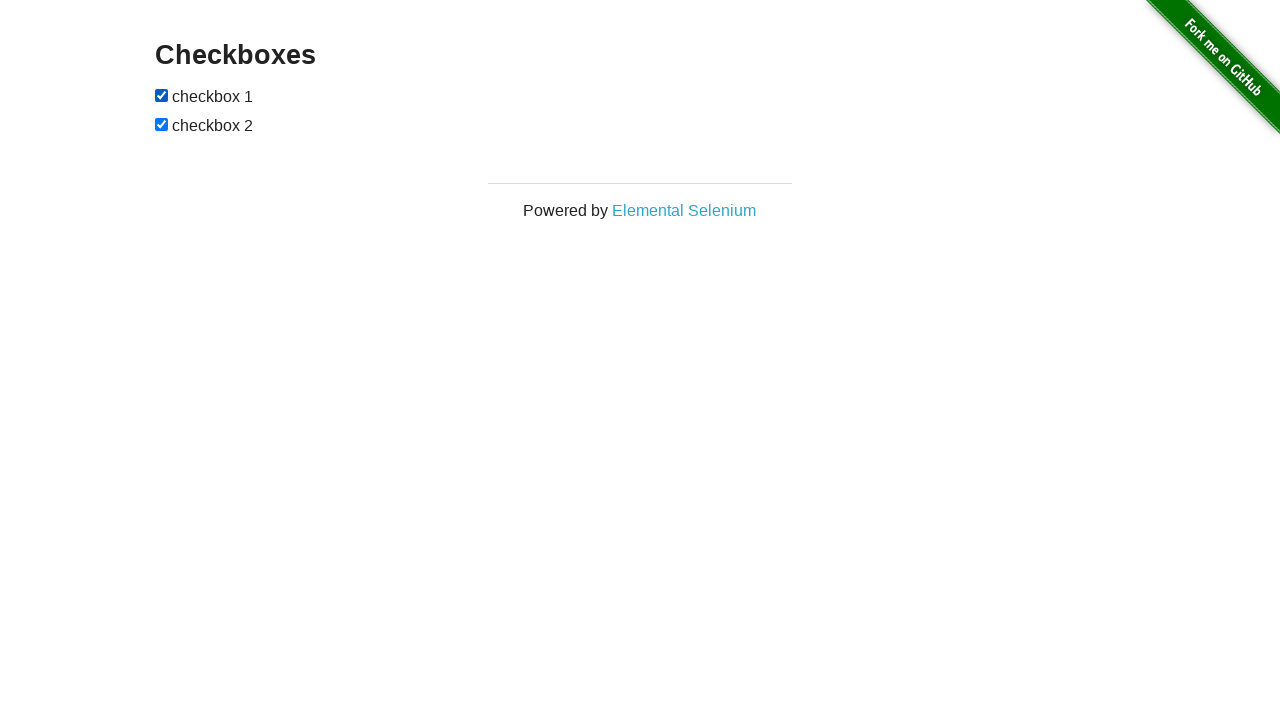

Clicked second checkbox to uncheck it at (162, 124) on input[type="checkbox"] >> nth=1
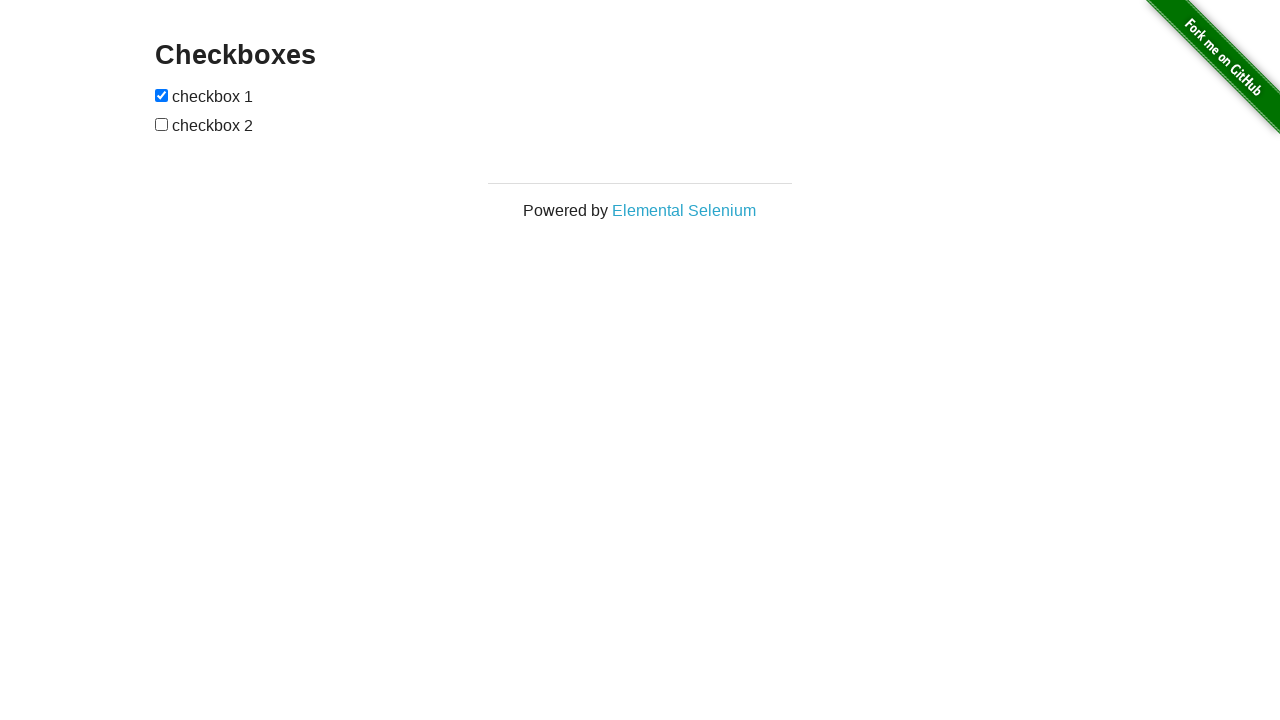

Verified second checkbox is now unselected after clicking
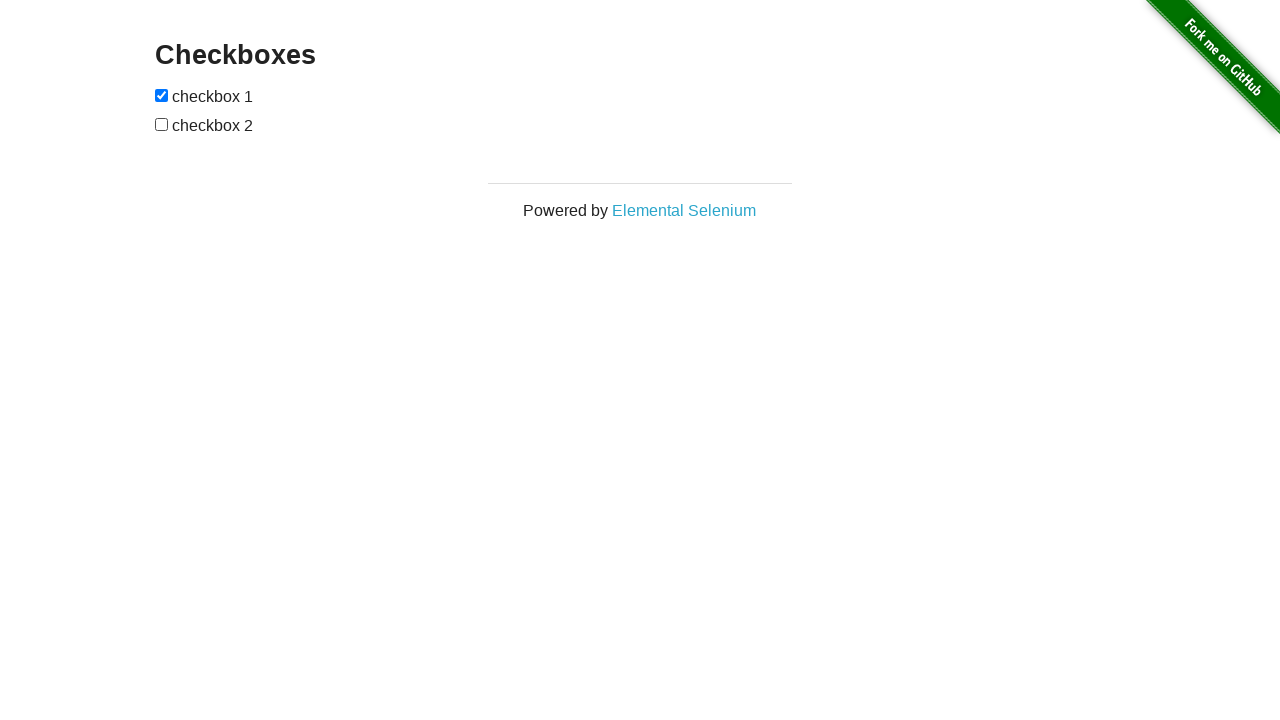

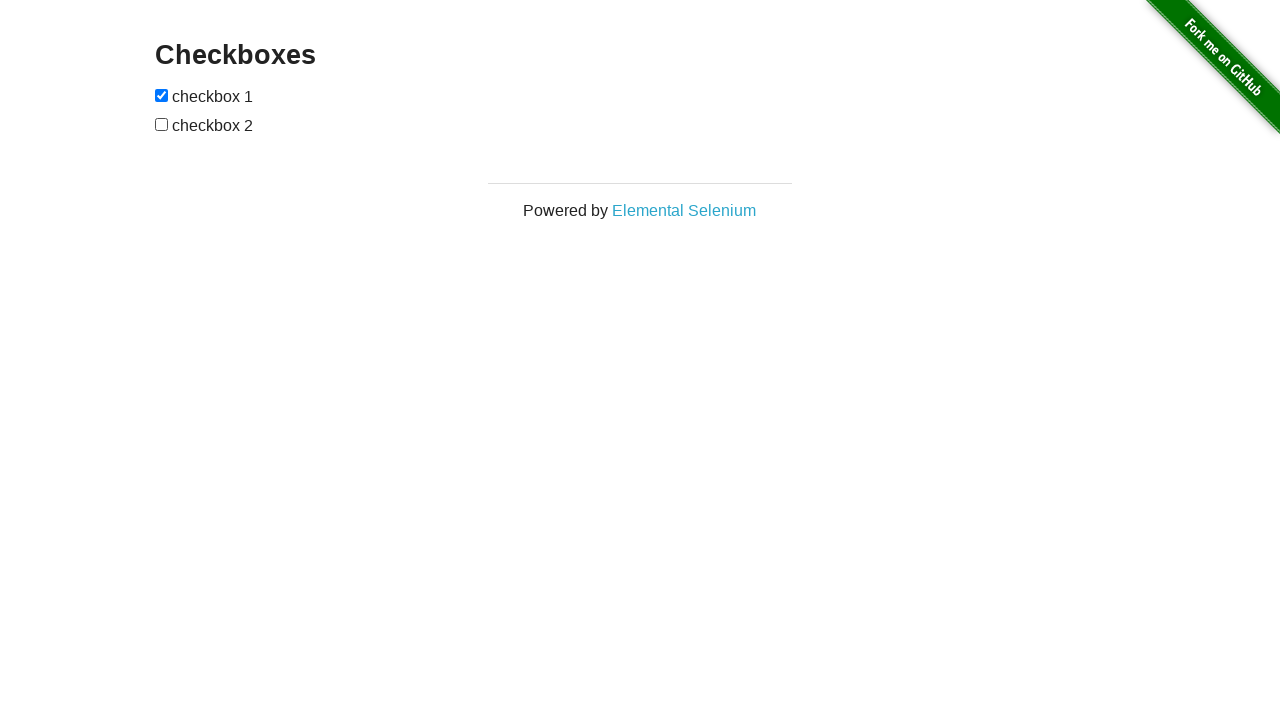